Searches for a Belgian company by enterprise number on the KBO public search portal by entering a number and submitting the form

Starting URL: https://kbopub.economie.fgov.be/kbopub/zoeknummerform.html?lang=nl

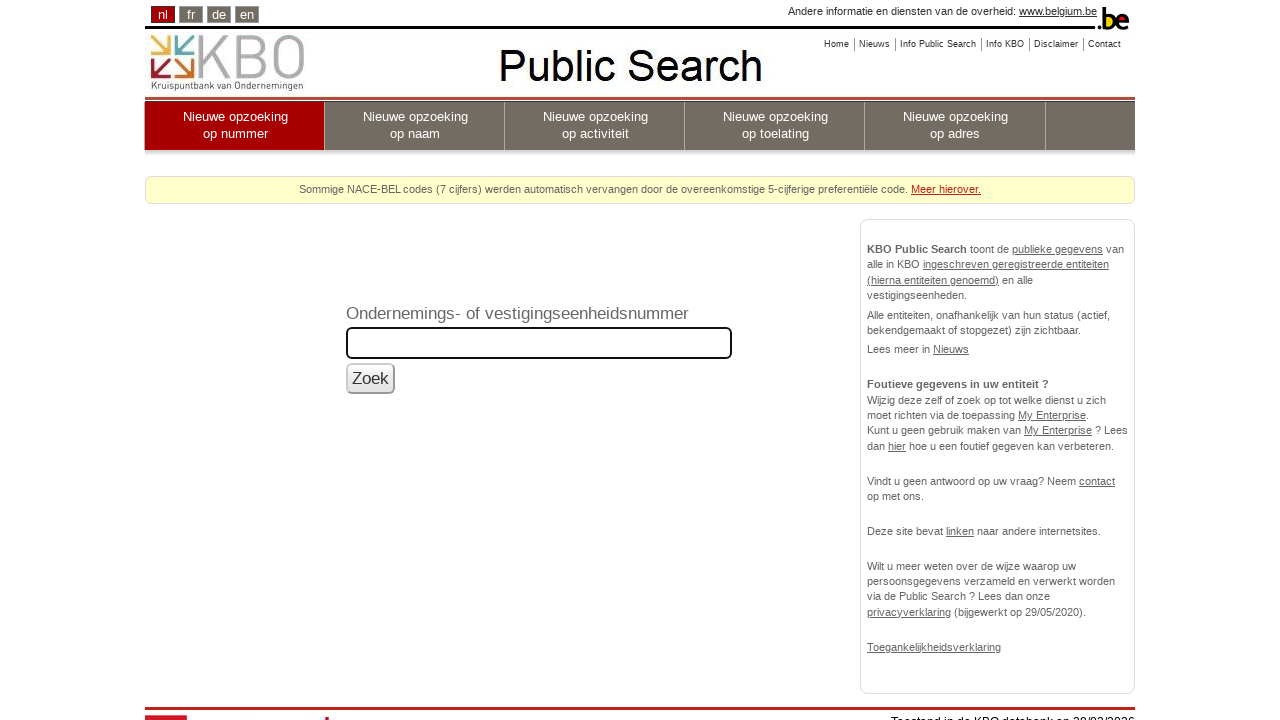

Waited for search input field to be present
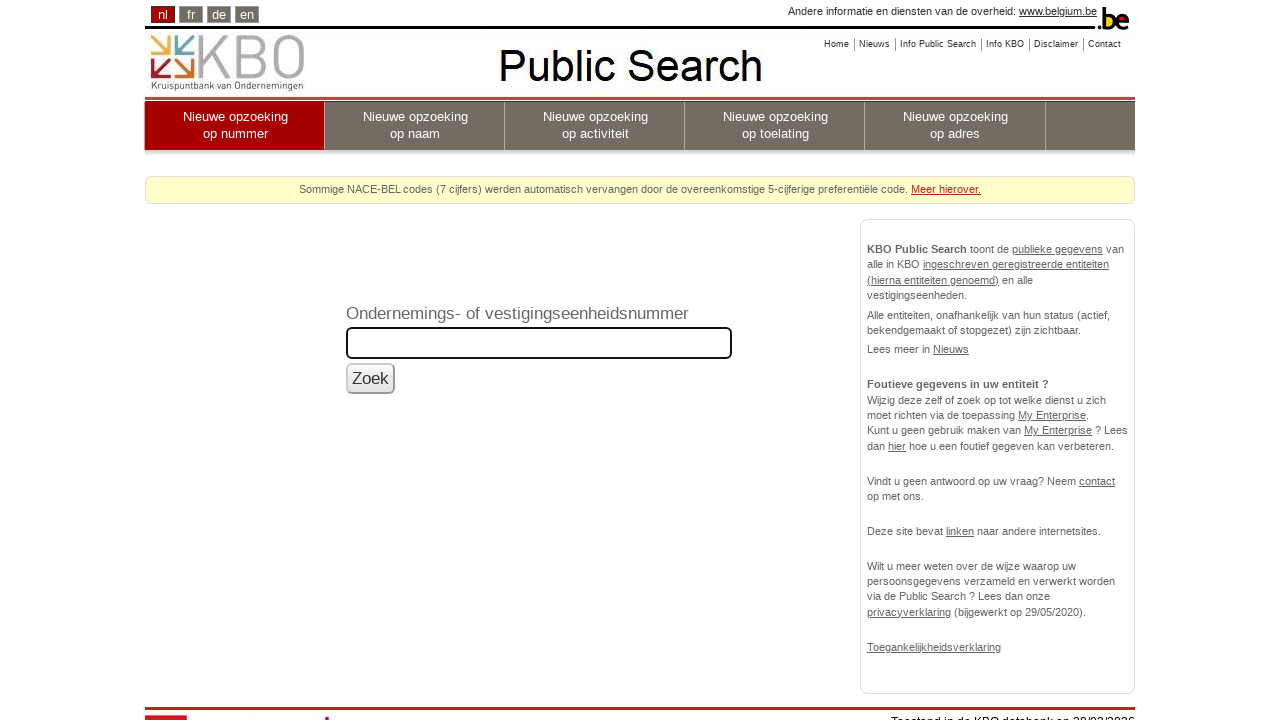

Filled enterprise number field with '0417497106' on #nummer
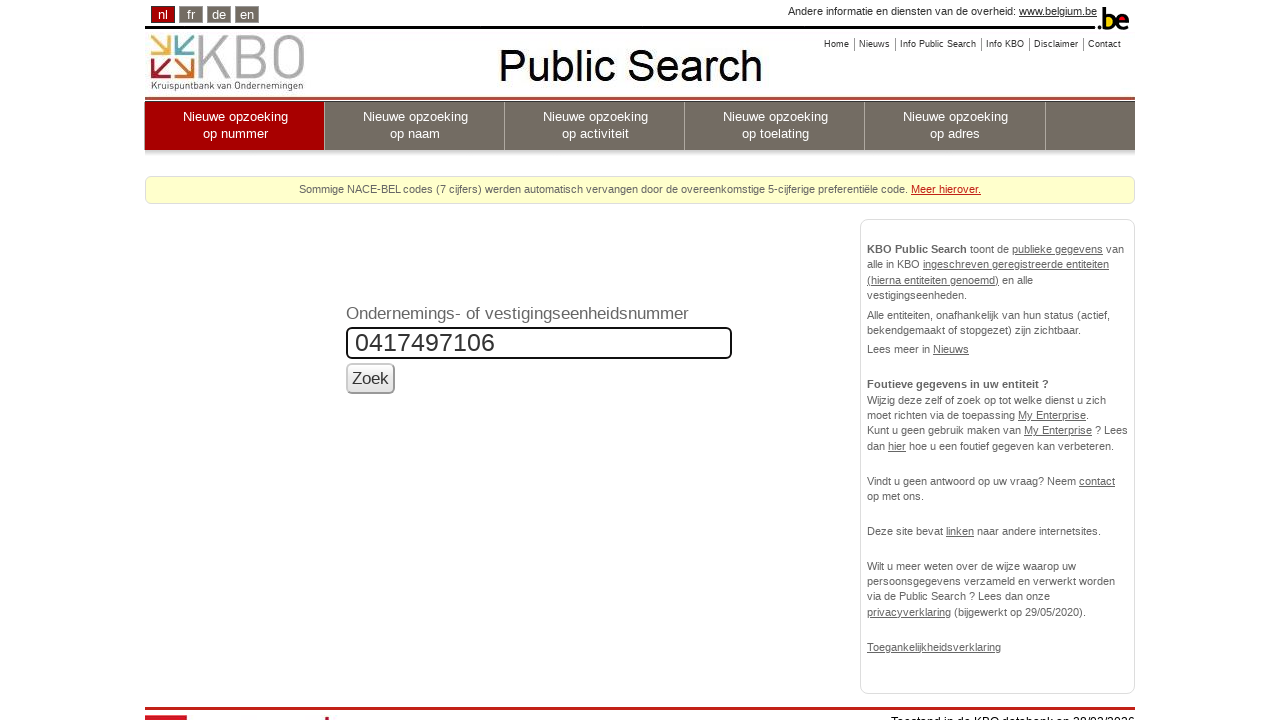

Submitted search form by pressing Enter on #nummer
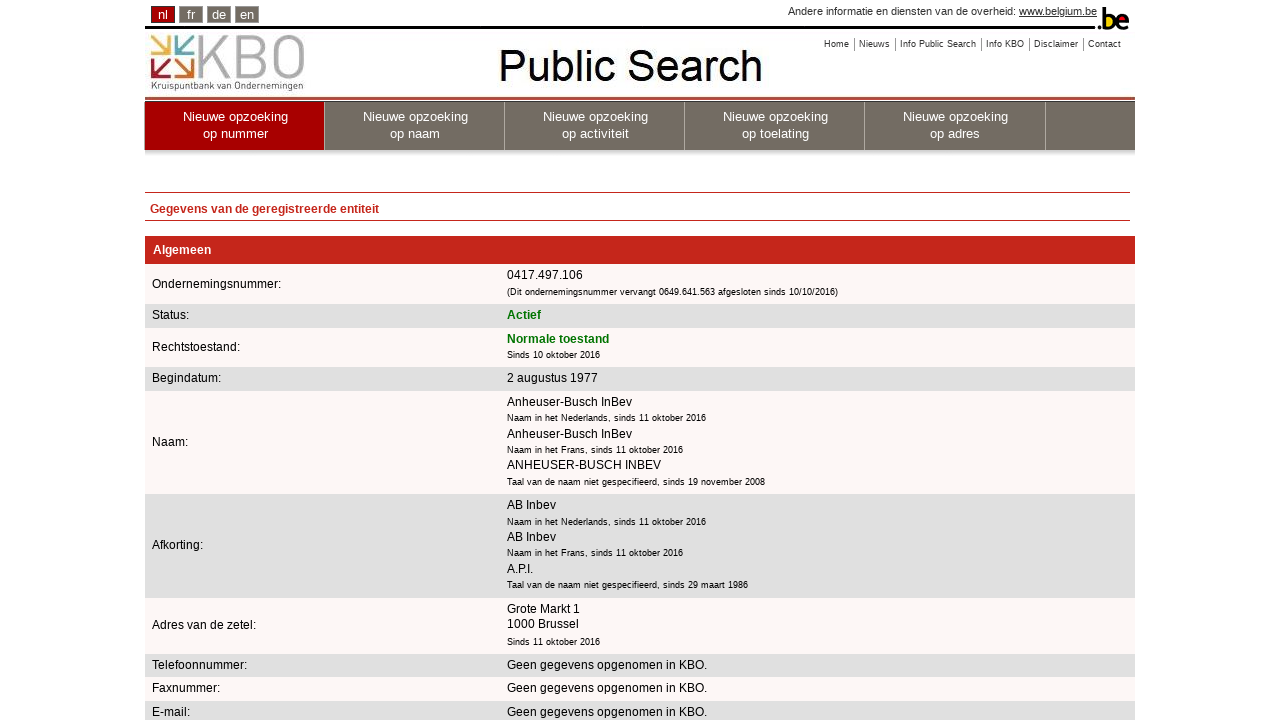

Search results loaded (network idle)
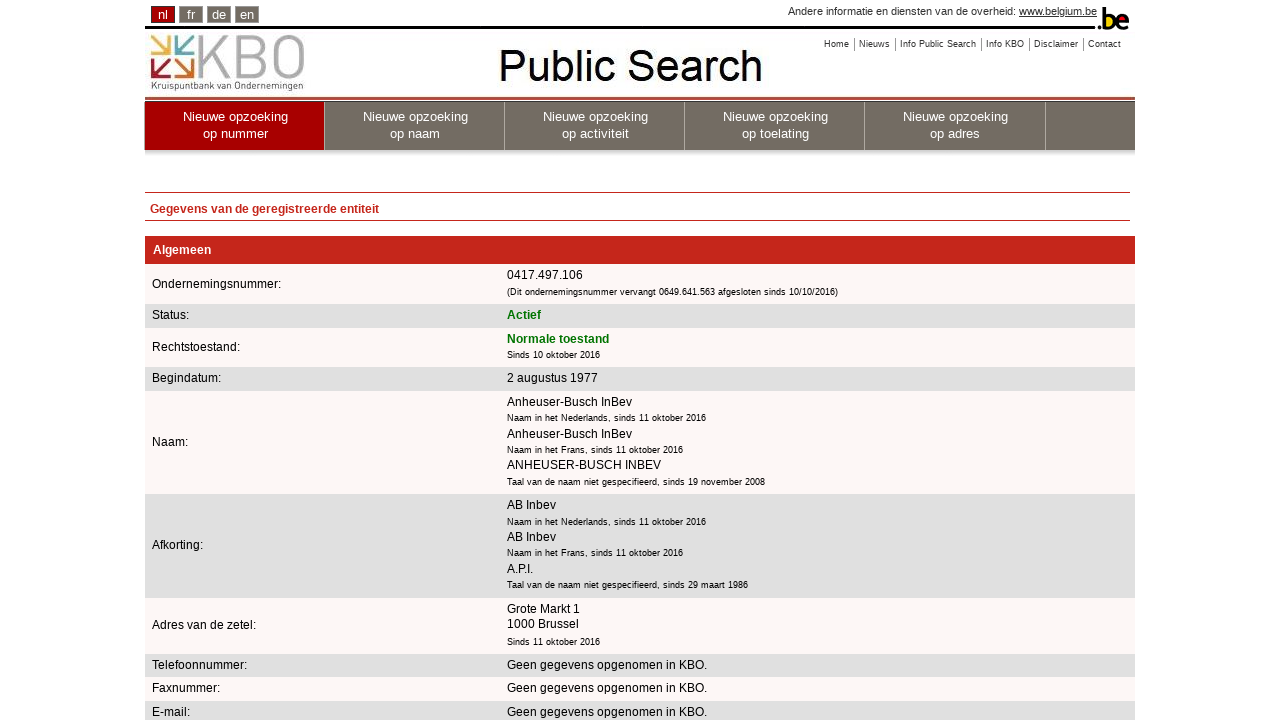

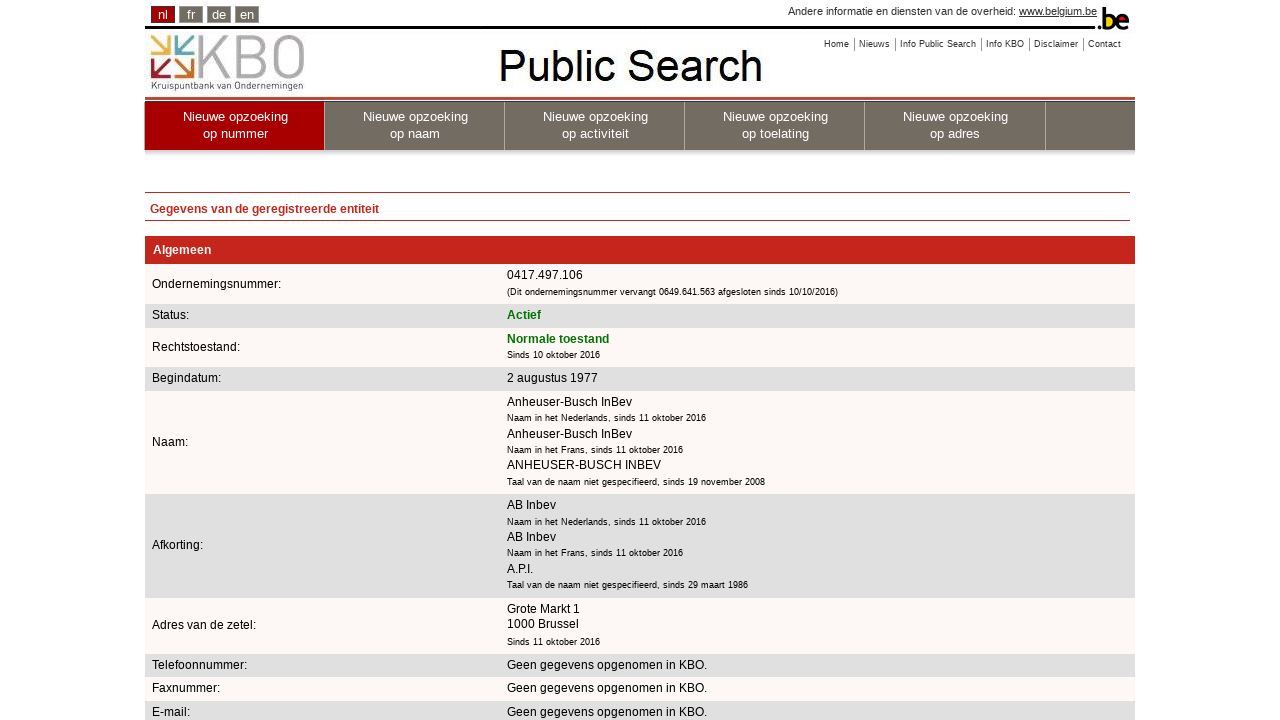